Tests dynamic loading functionality by clicking the start button and waiting for the loading indicator to disappear before verifying the result text.

Starting URL: http://the-internet.herokuapp.com/dynamic_loading/1

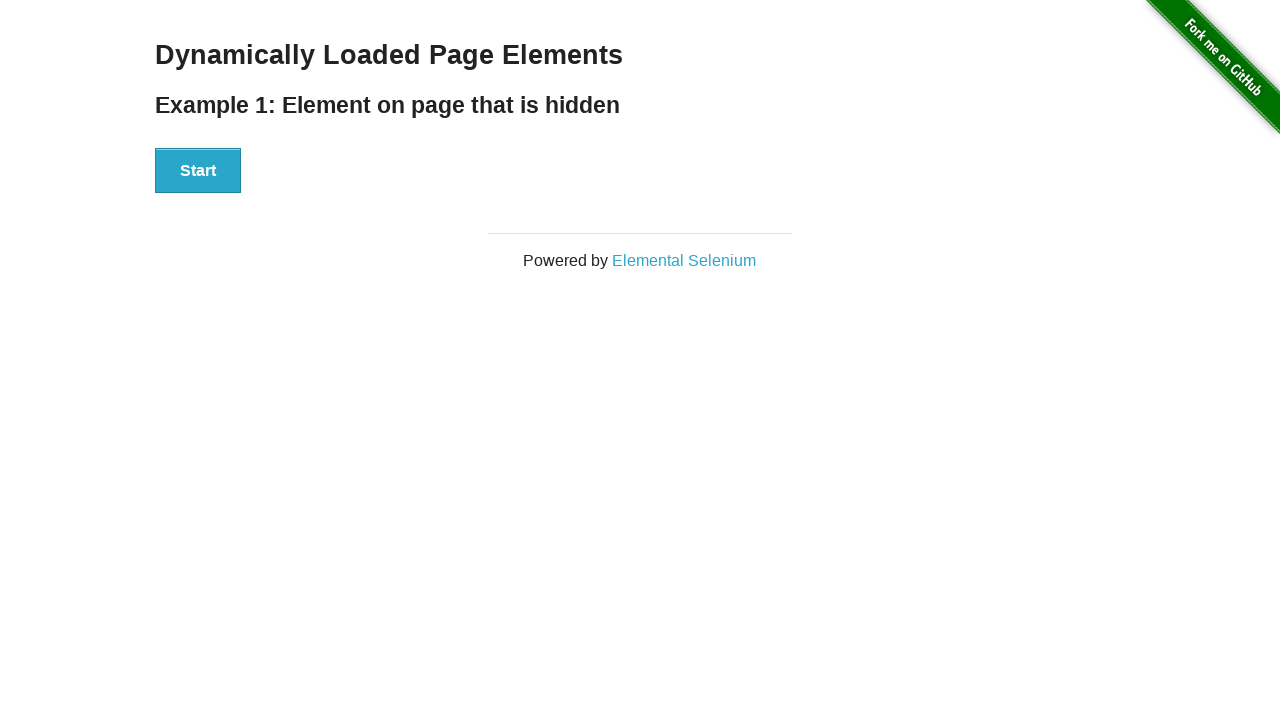

Clicked start button to trigger dynamic loading at (198, 171) on #start button
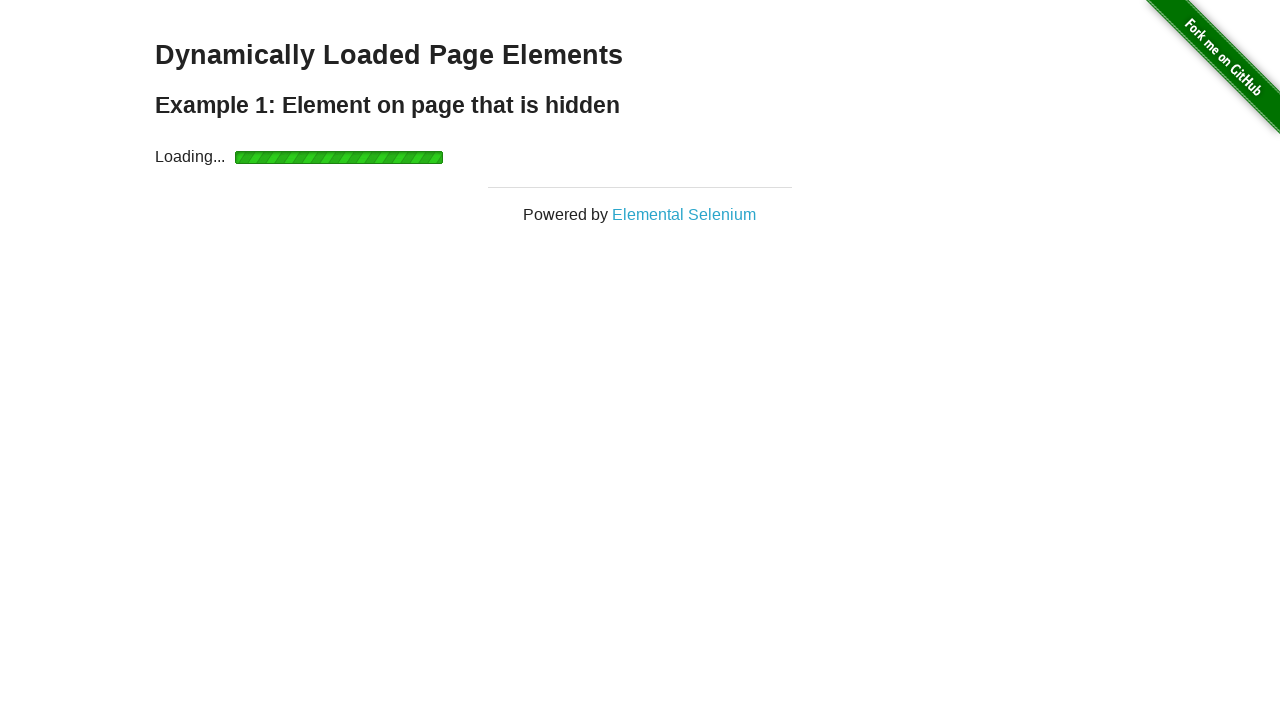

Waited for loading indicator to disappear
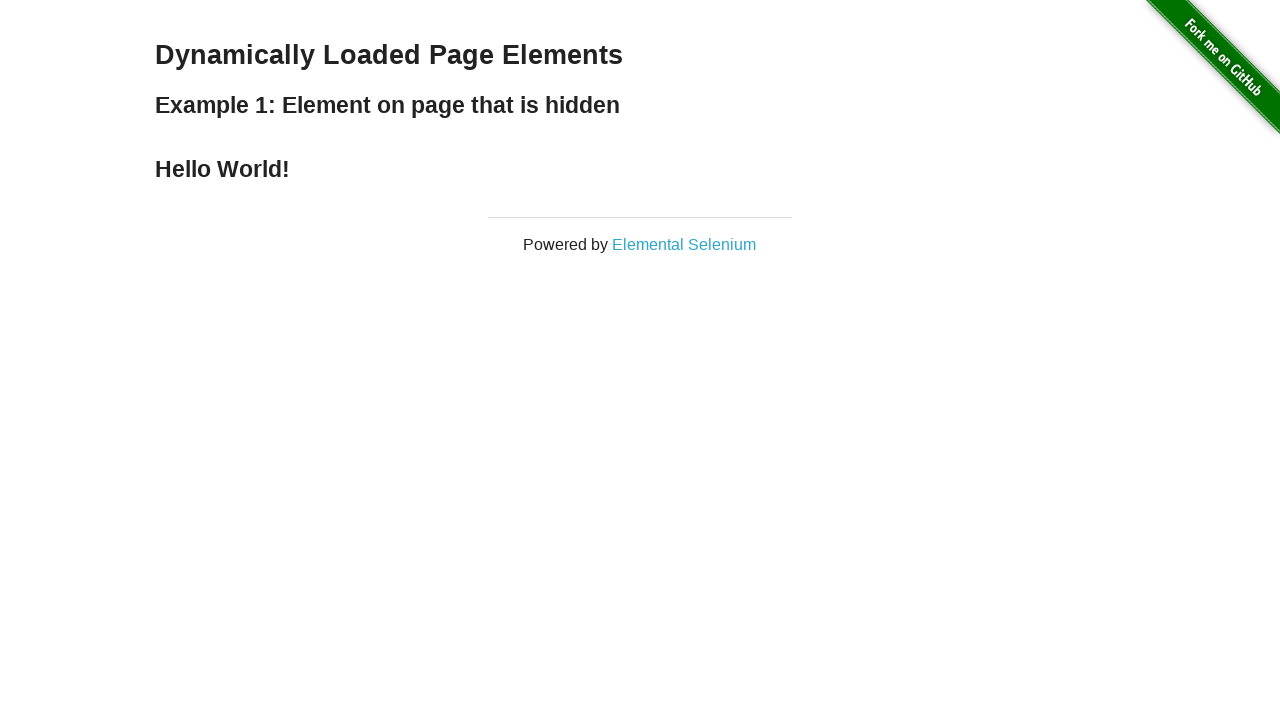

Verified result text 'Hello World!' is displayed
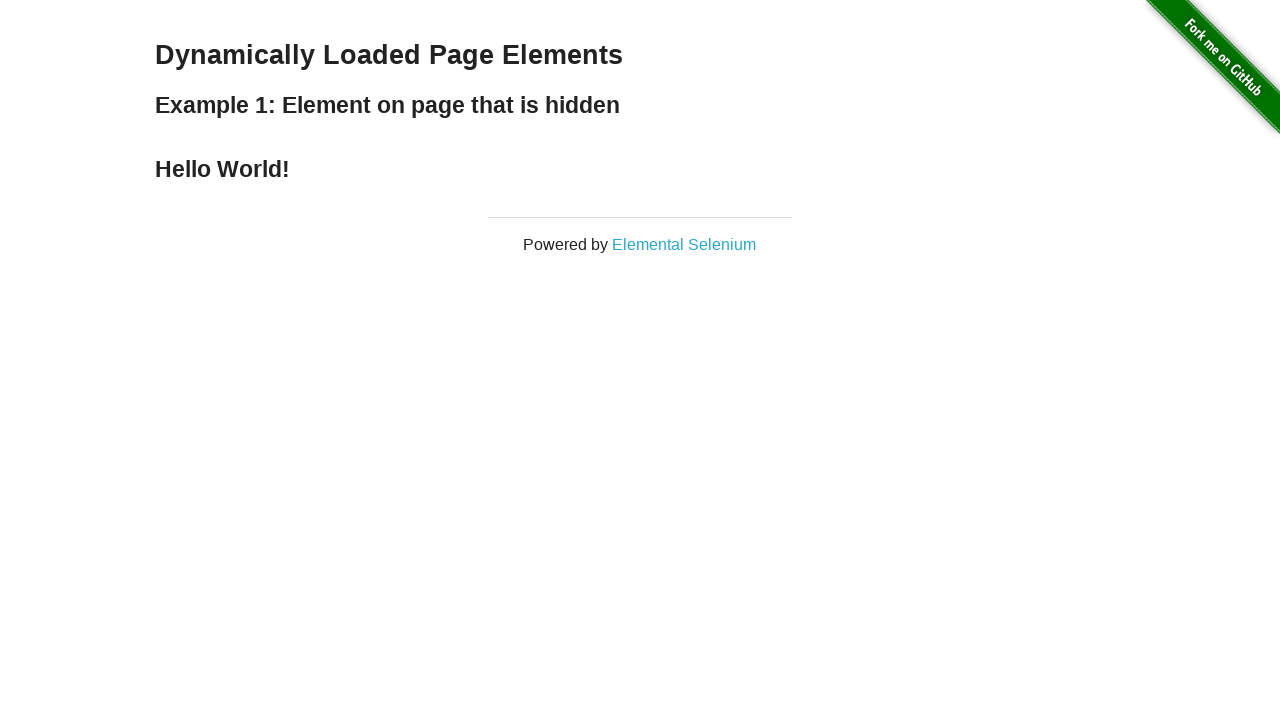

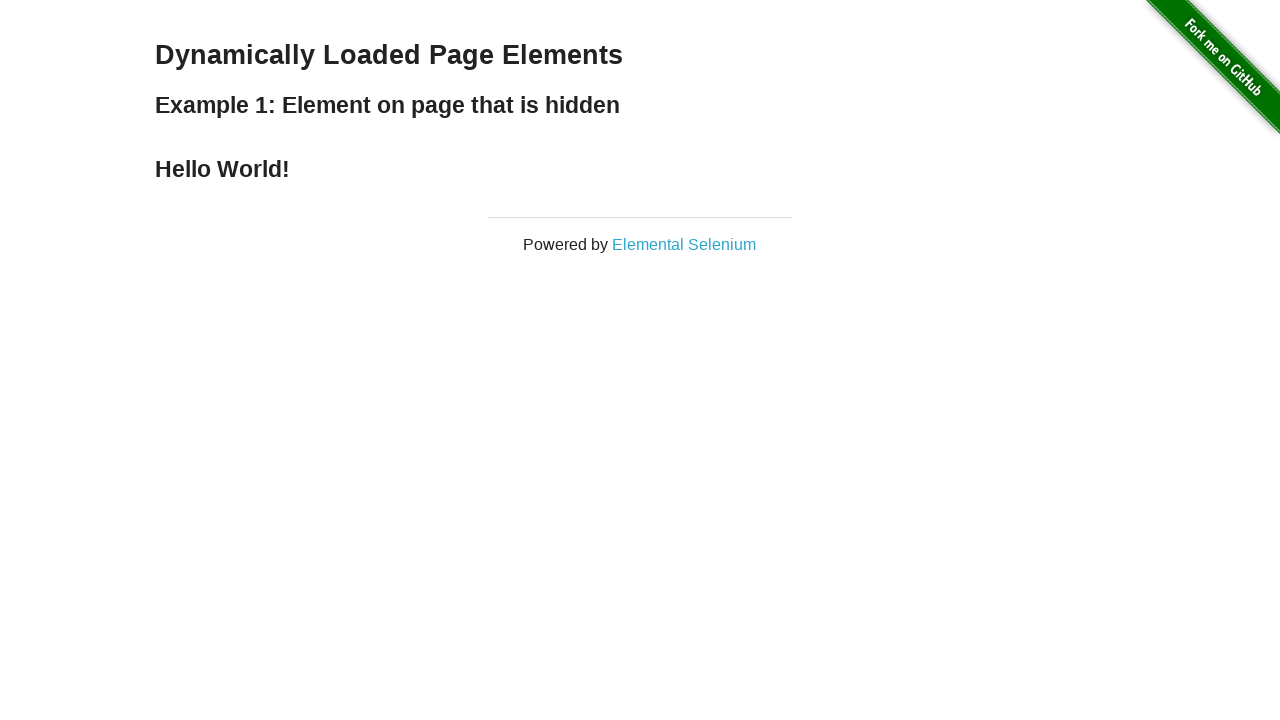